Tests that the Sauce Labs guinea pig test page loads correctly and verifies the page title contains expected text

Starting URL: https://saucelabs.com/test/guinea-pig

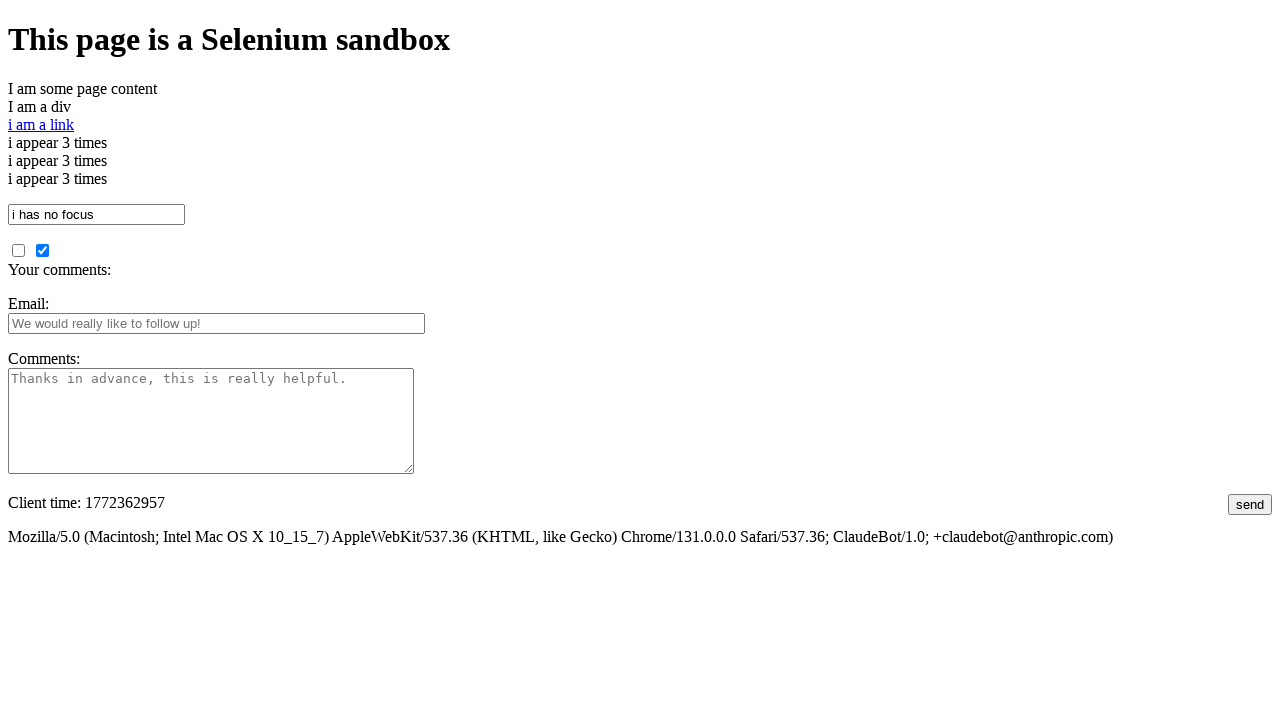

Navigated to Sauce Labs guinea pig test page
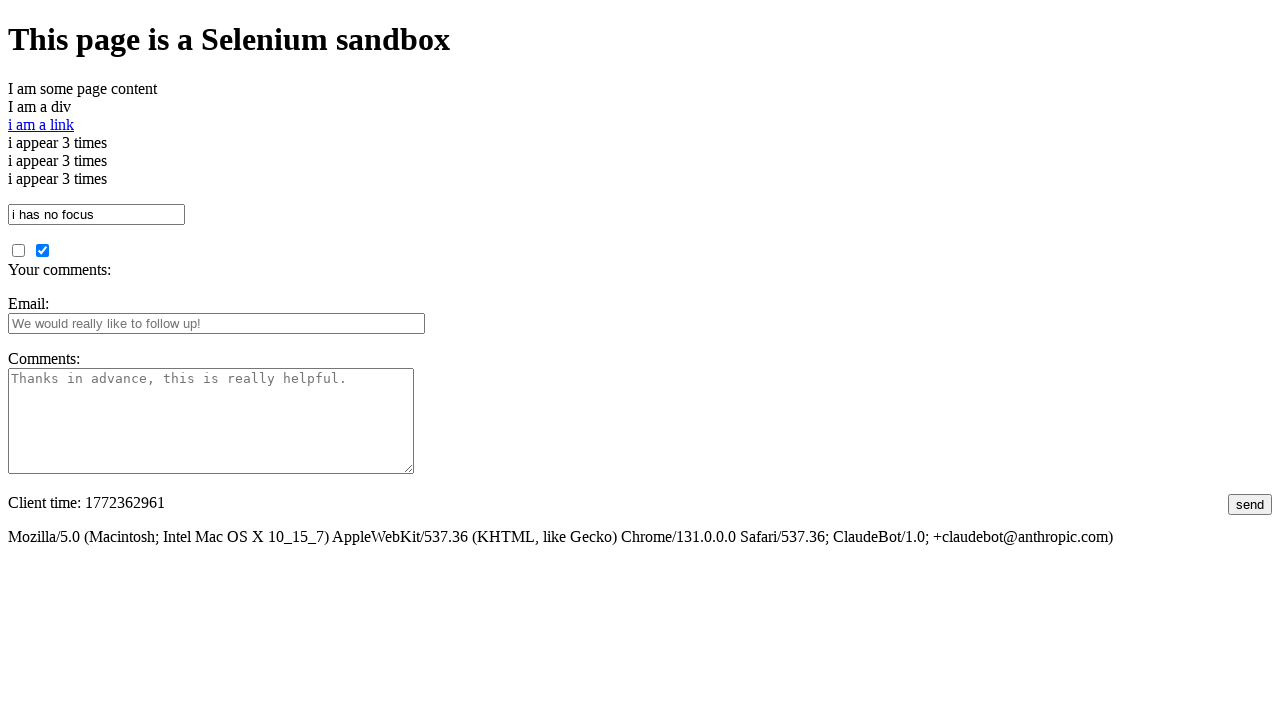

Verified page title contains 'I am a page title'
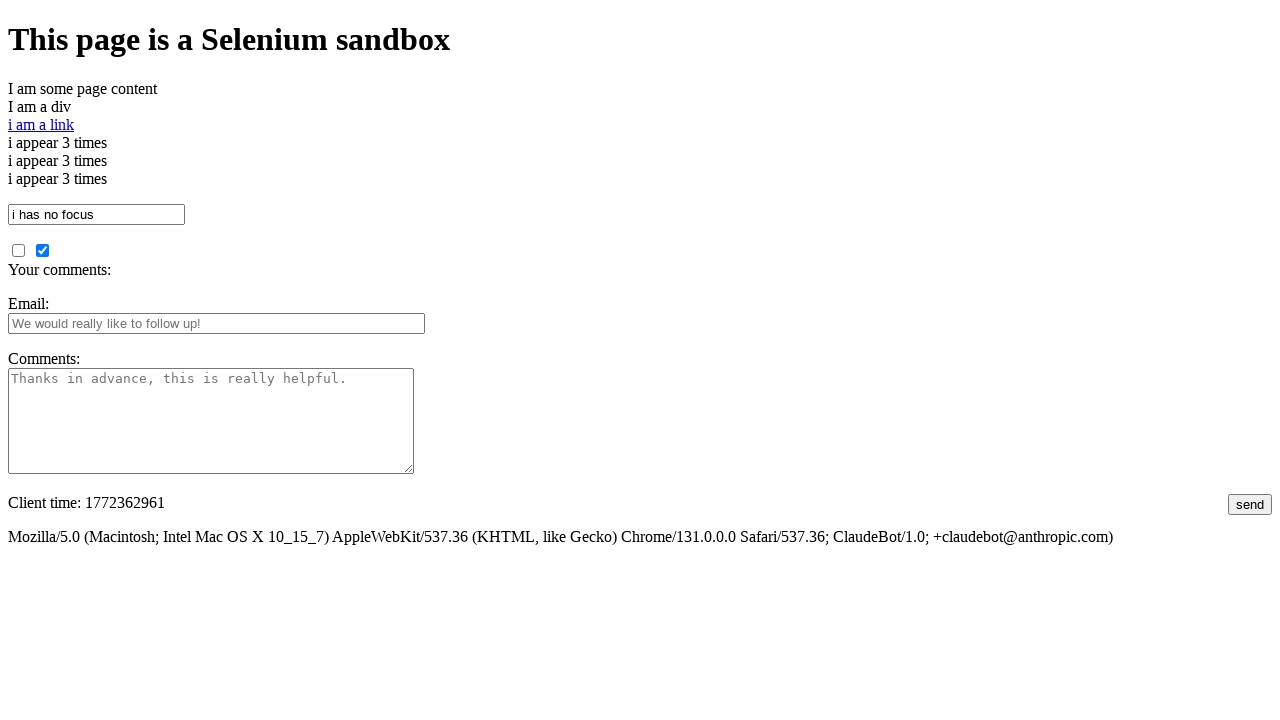

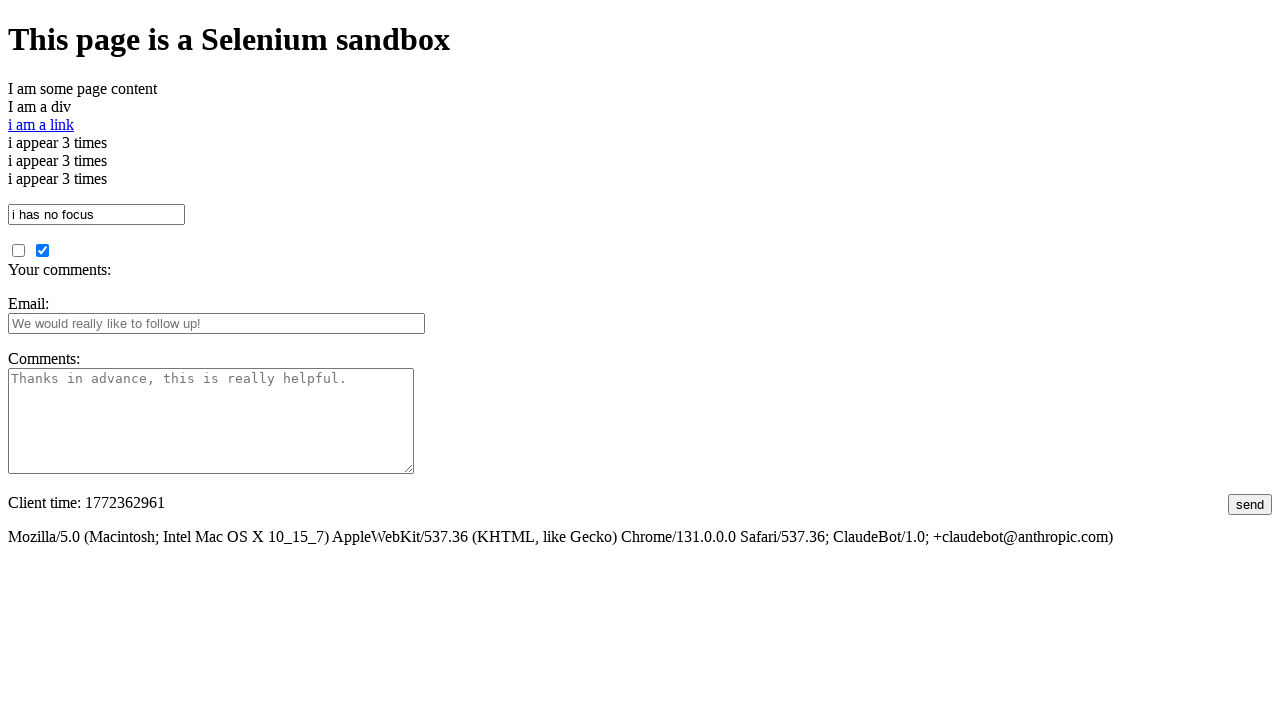